Tests radio button interactions including selection, deselection verification, checking default selections, and conditional selection based on current state

Starting URL: https://www.leafground.com/radio.xhtml

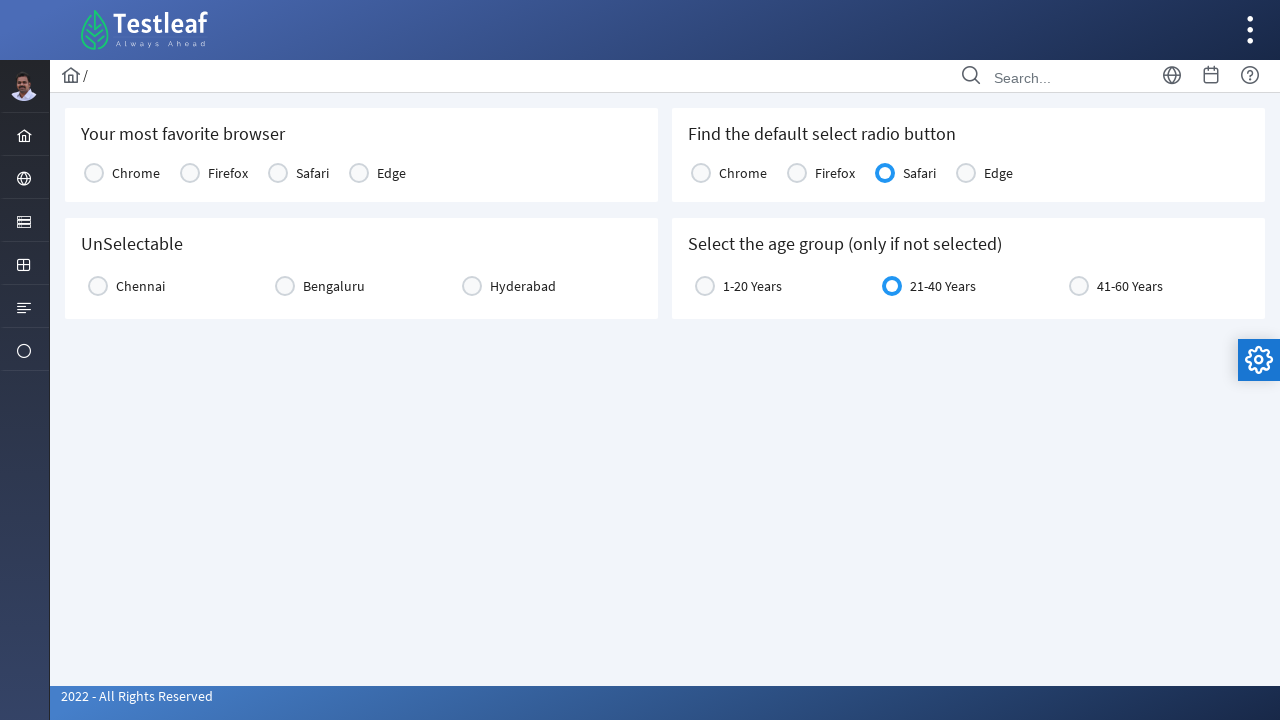

Clicked Chrome radio button to select favorite browser at (136, 173) on (//label[text()='Chrome'])[1]
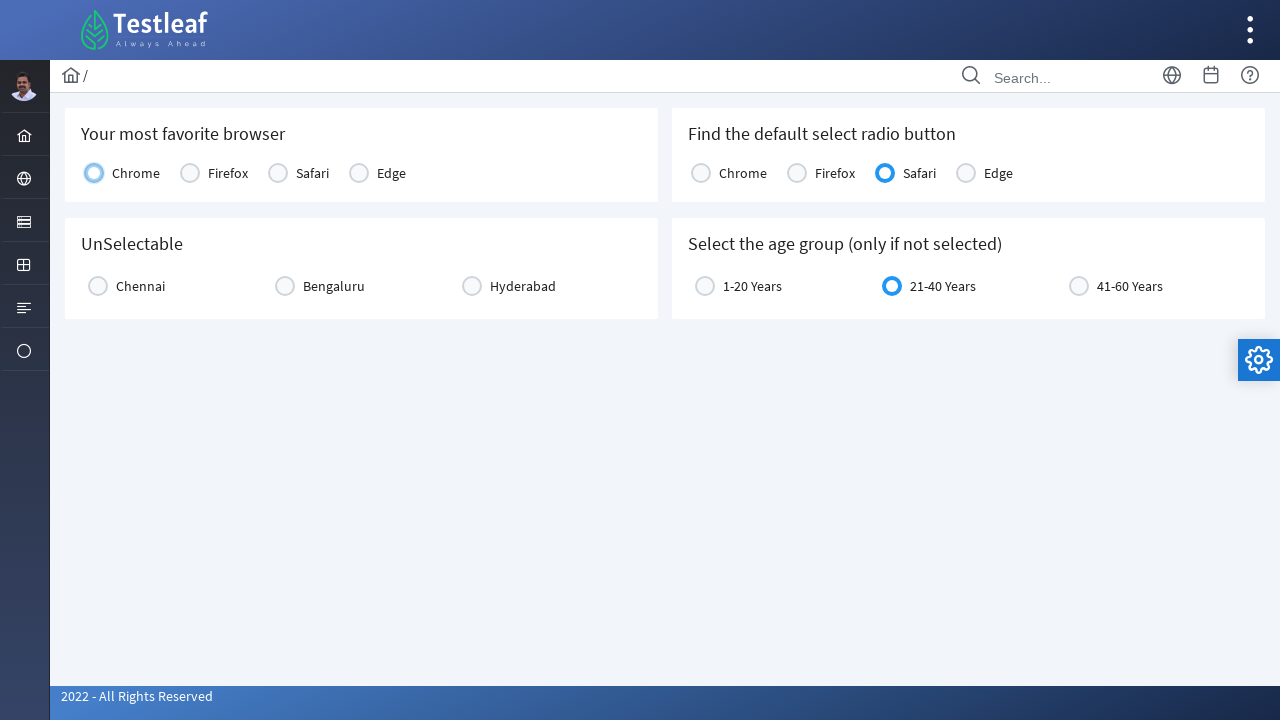

Clicked Chennai radio button to select it at (140, 286) on xpath=//label[text()='Chennai']
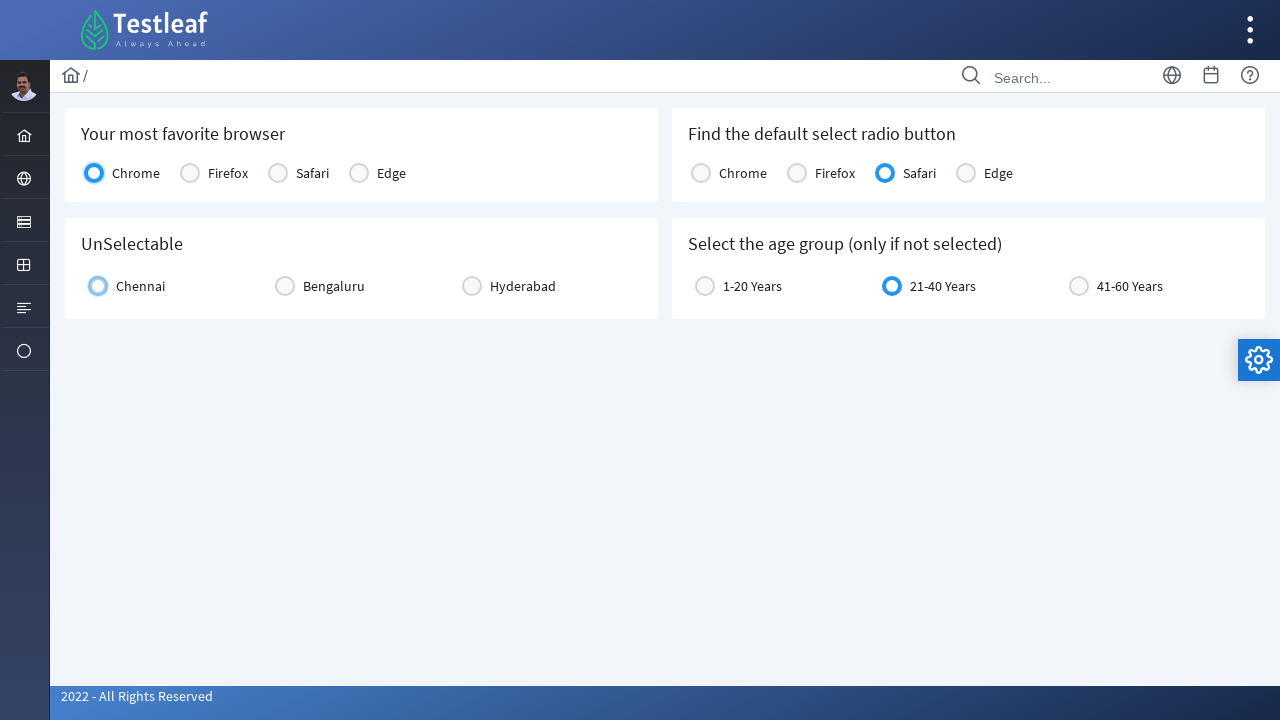

Clicked Chennai radio button again to test deselection behavior at (140, 286) on xpath=//label[text()='Chennai']
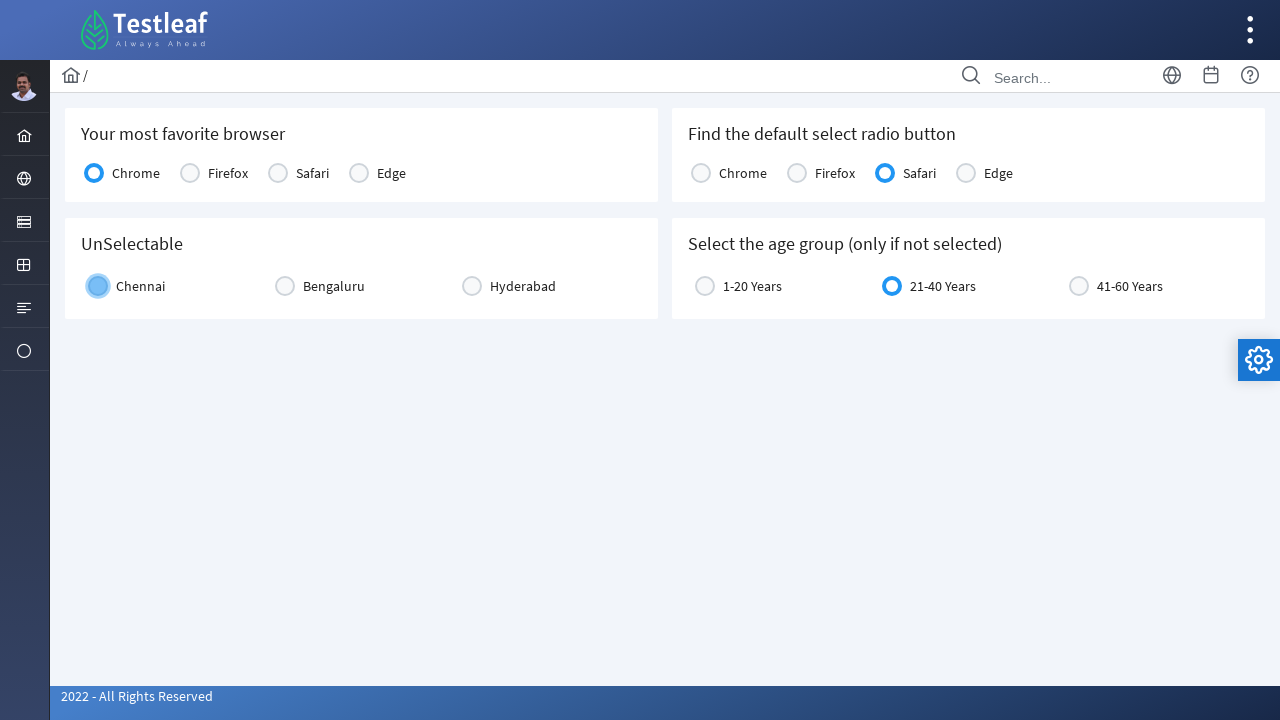

Verified default radio button visibility
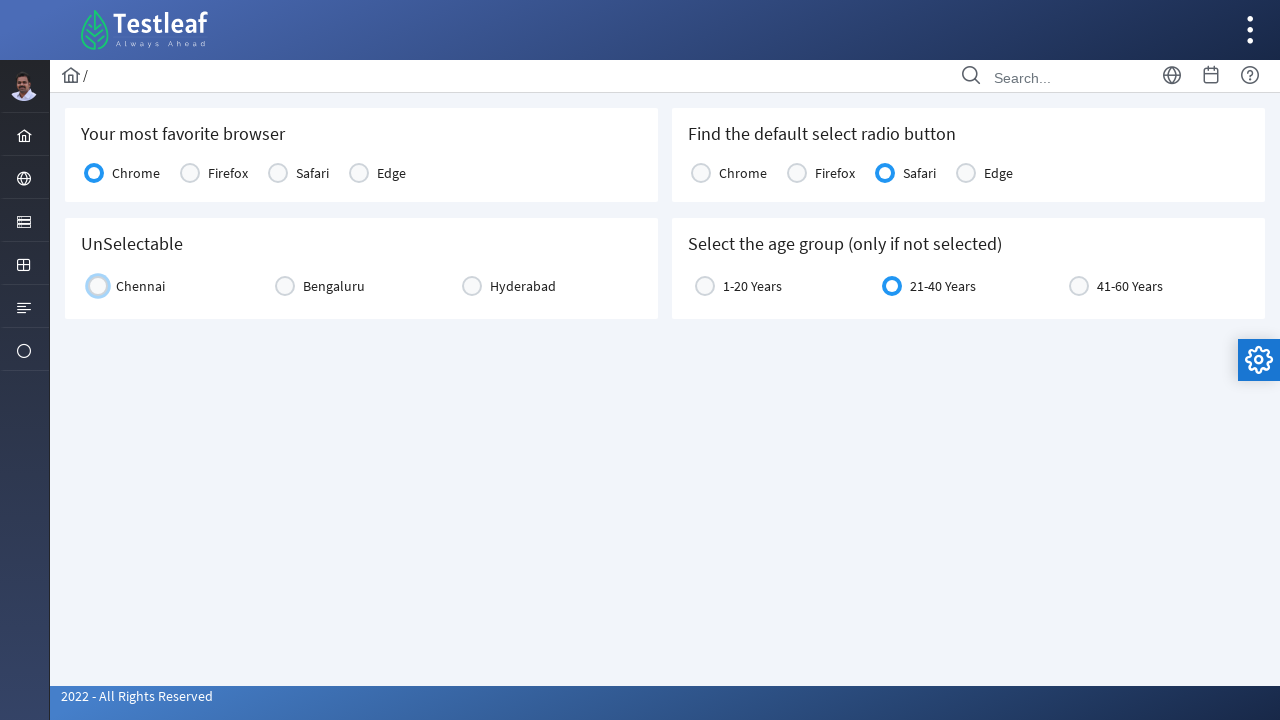

Age group radio button (21-40 Years) was already selected
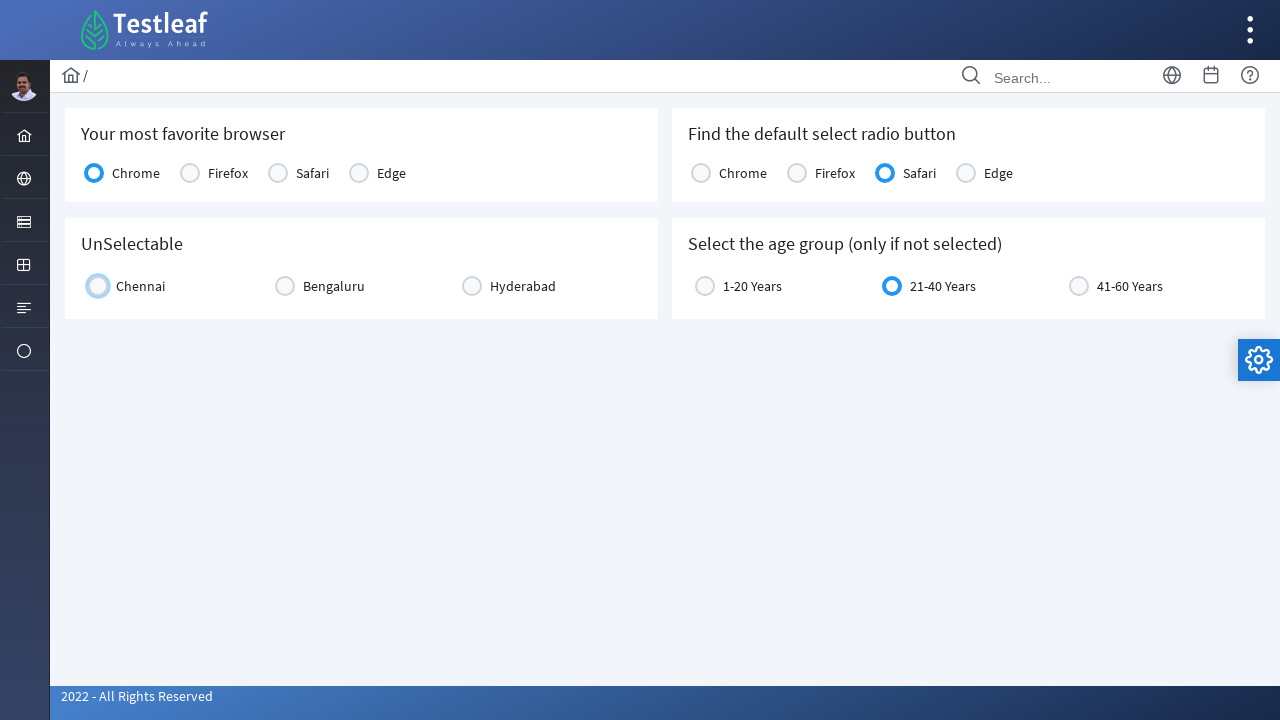

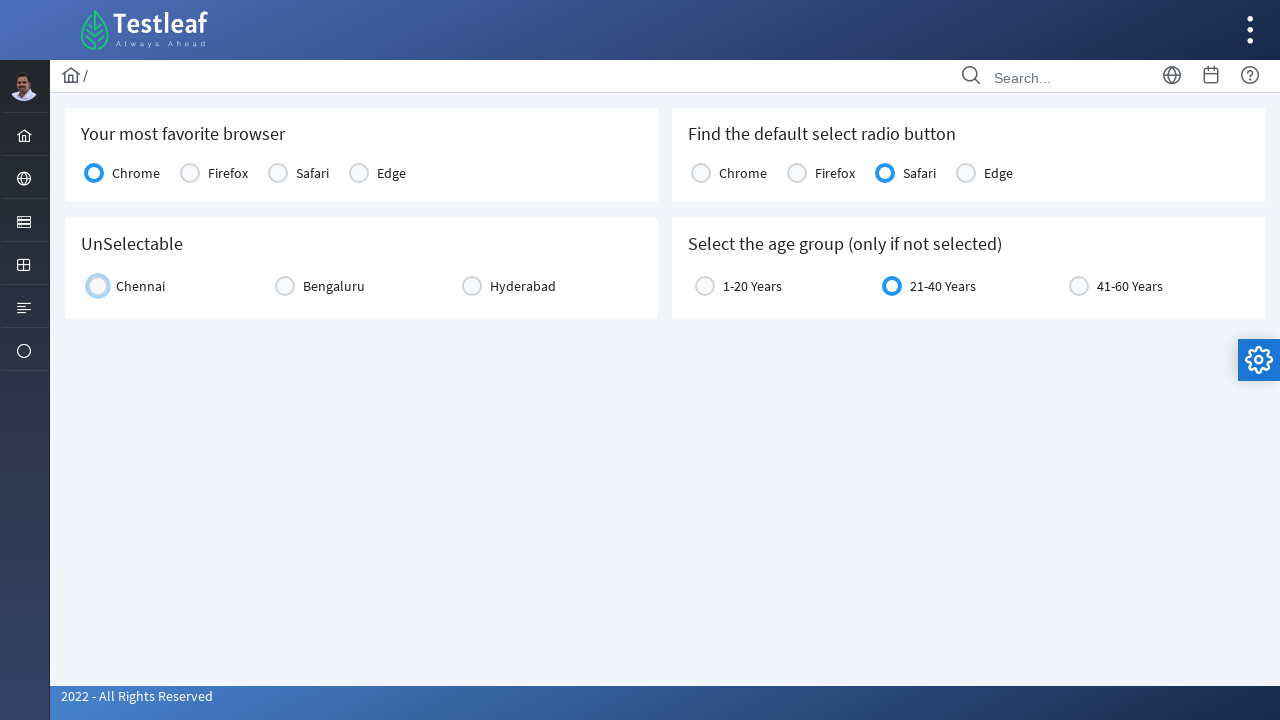